Tests JavaScript alert handling by triggering and interacting with alert, confirm, and prompt dialogs

Starting URL: https://syntaxprojects.com/javascript-alert-box-demo.php

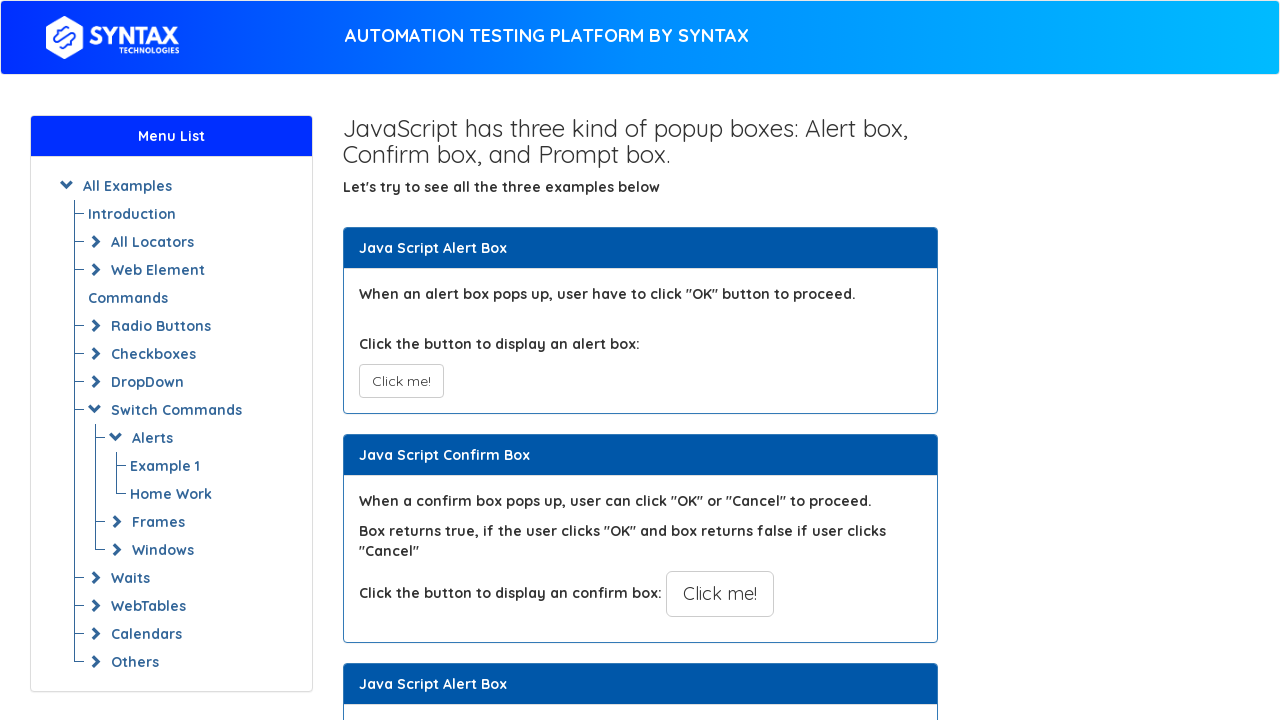

Clicked button to trigger simple alert dialog at (401, 381) on button.btn.btn-default:not(.btn-lg)
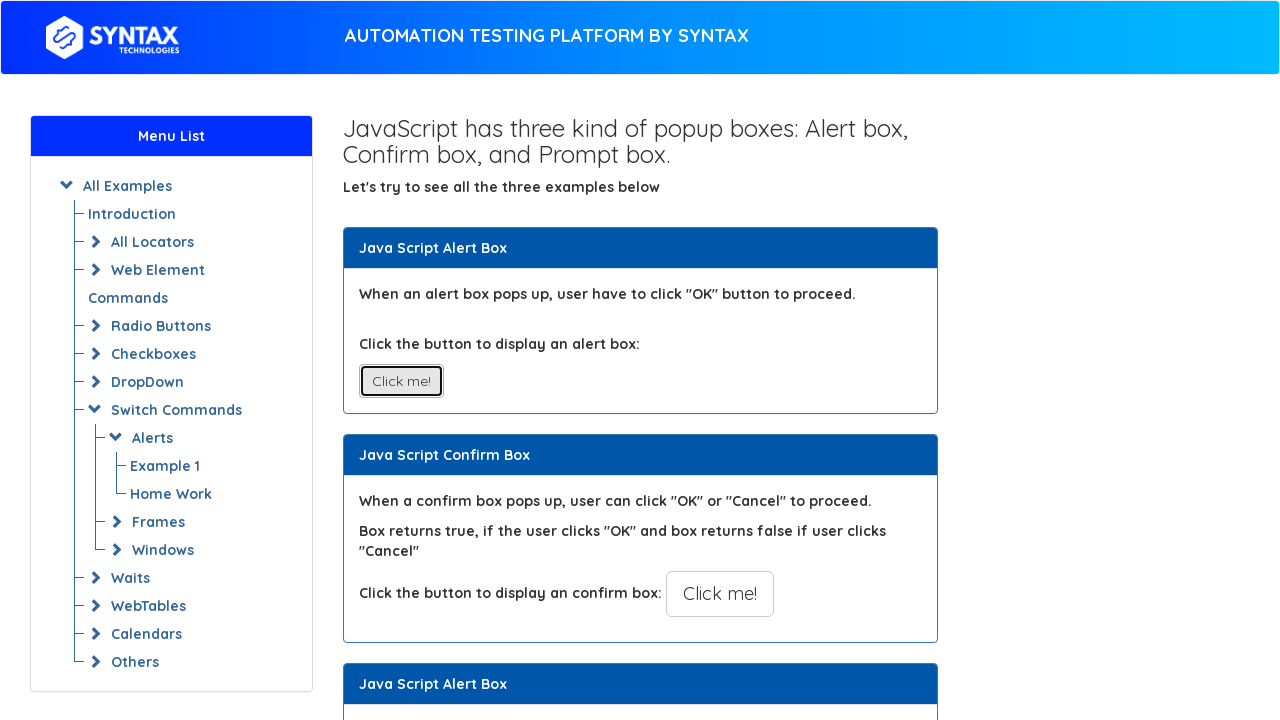

Set up alert dialog handler to accept
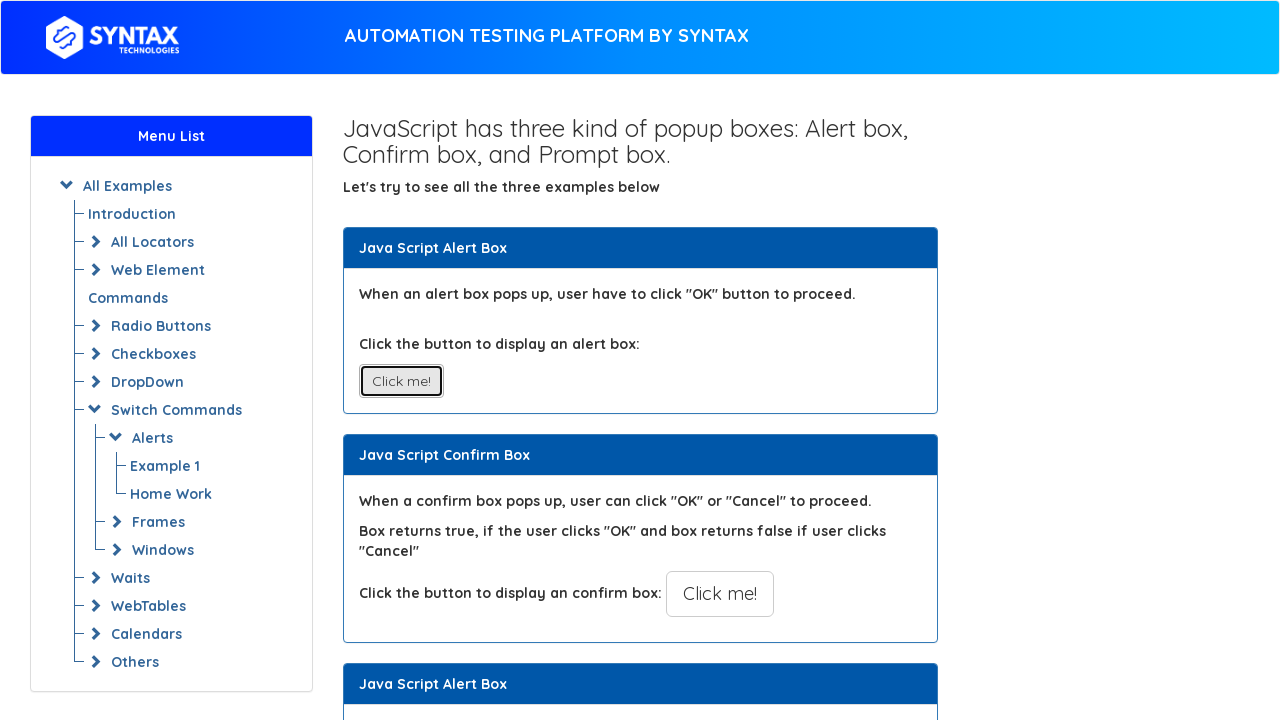

Waited 1000ms after alert dialog interaction
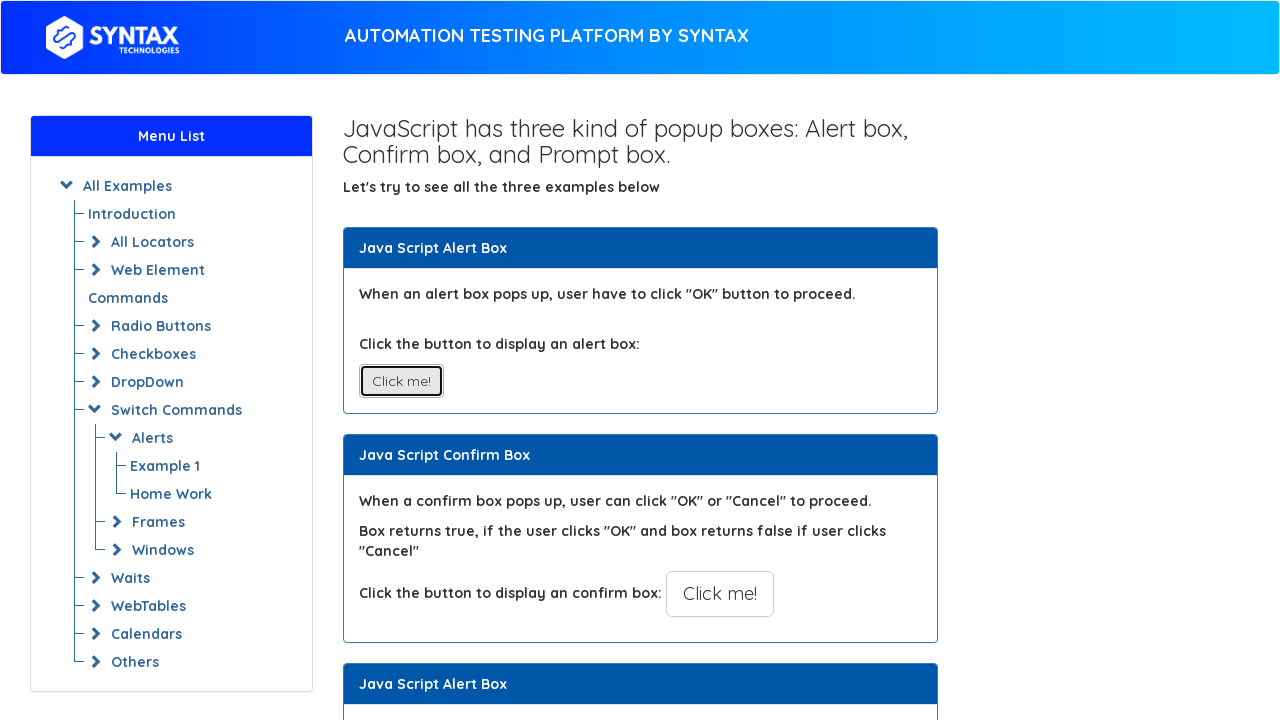

Clicked button to trigger confirm dialog at (720, 594) on button.btn.btn-default.btn-lg
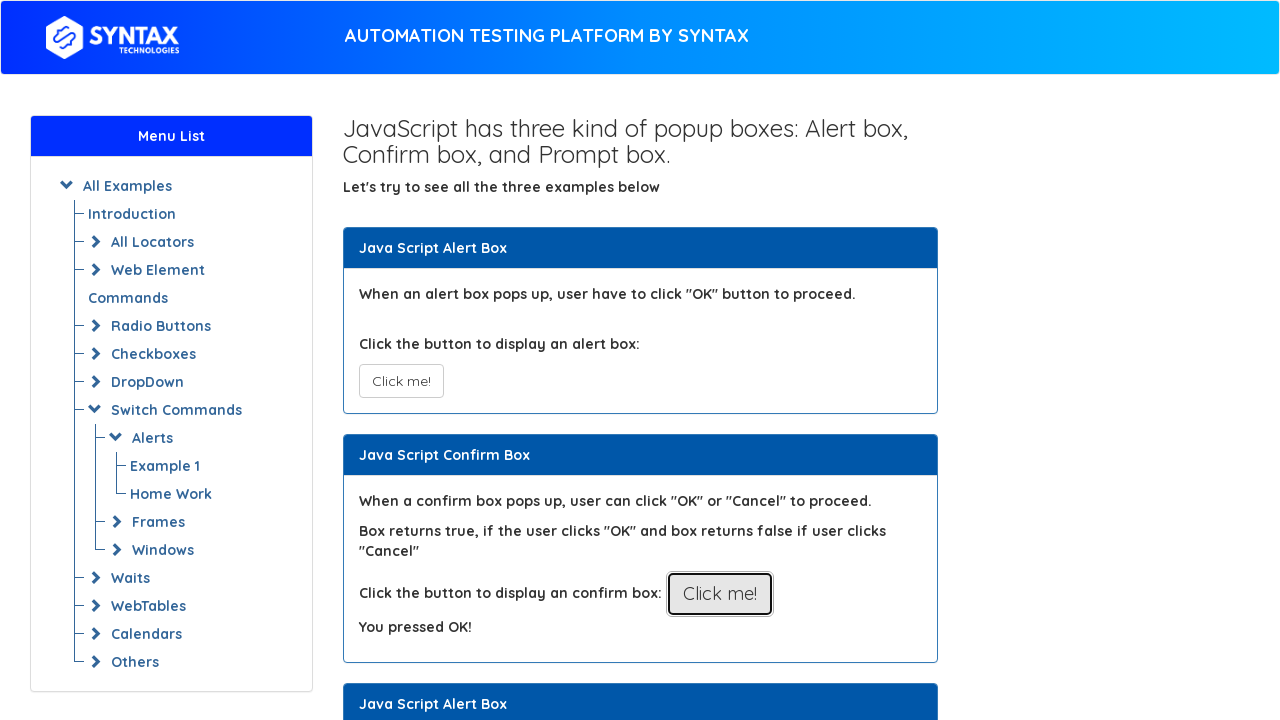

Set up confirm dialog handler to dismiss
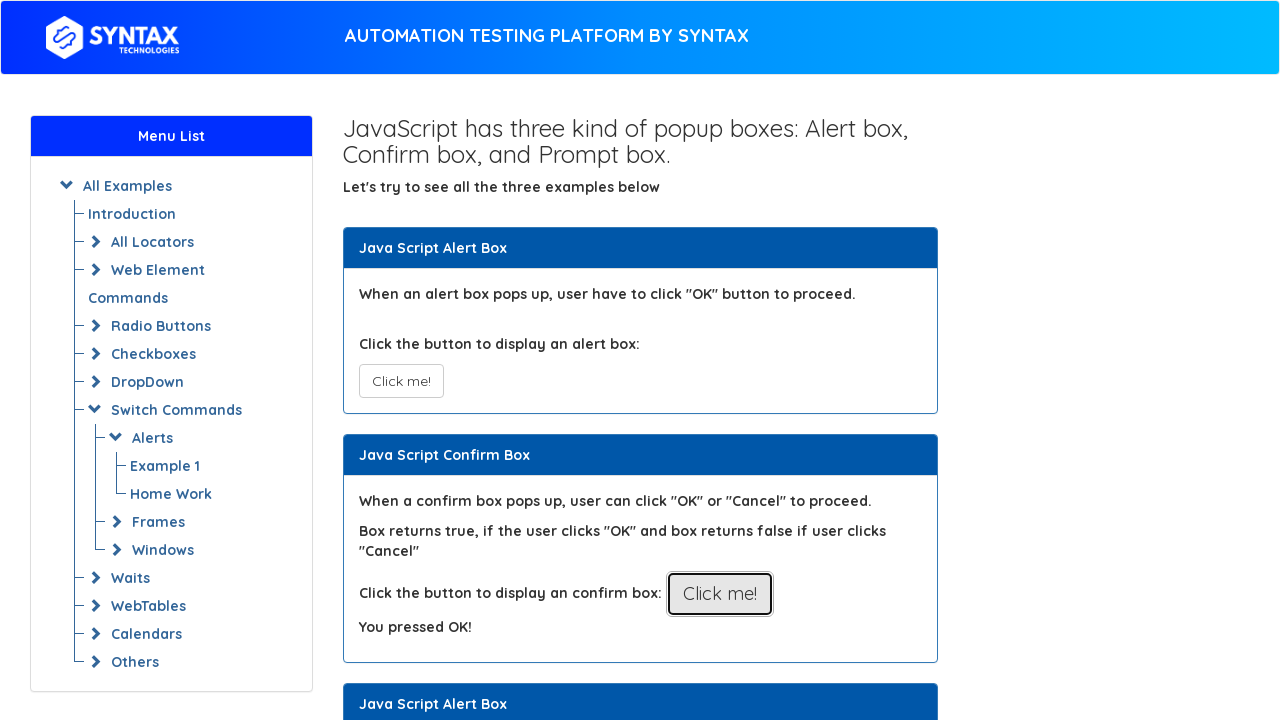

Waited 1000ms after confirm dialog interaction
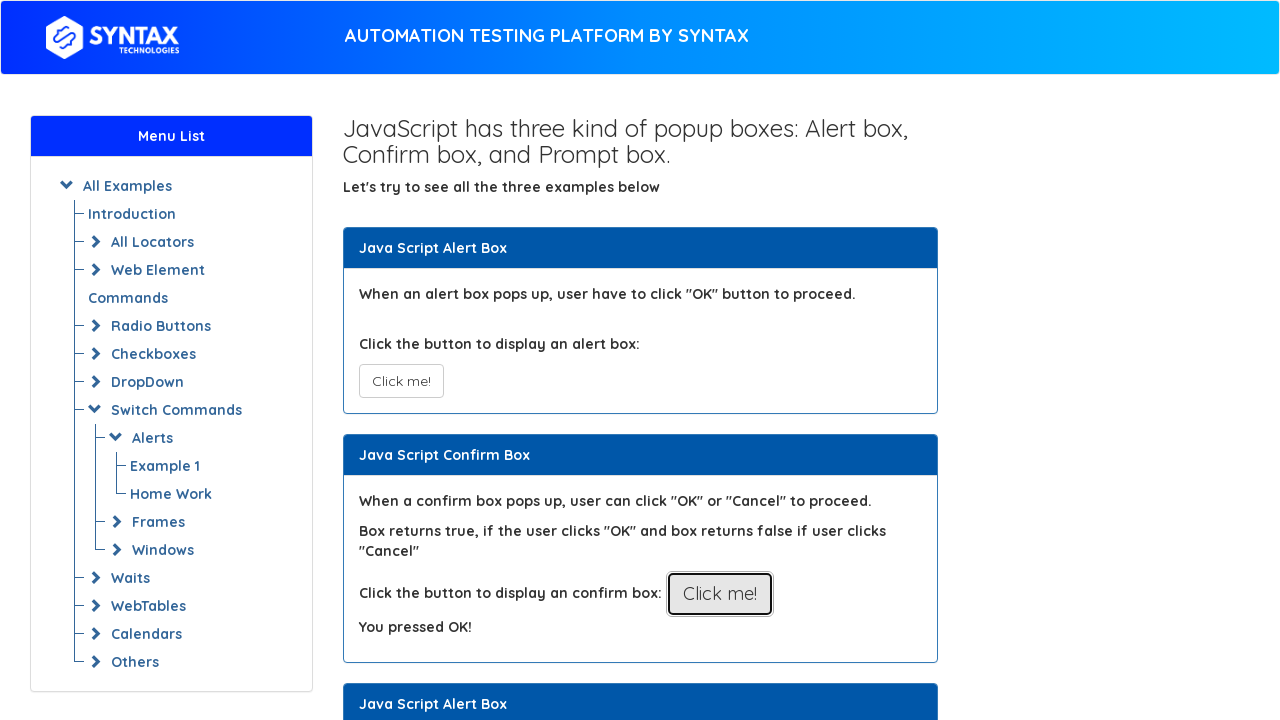

Clicked button to trigger prompt dialog at (714, 360) on xpath=//button[text()='Click for Prompt Box']
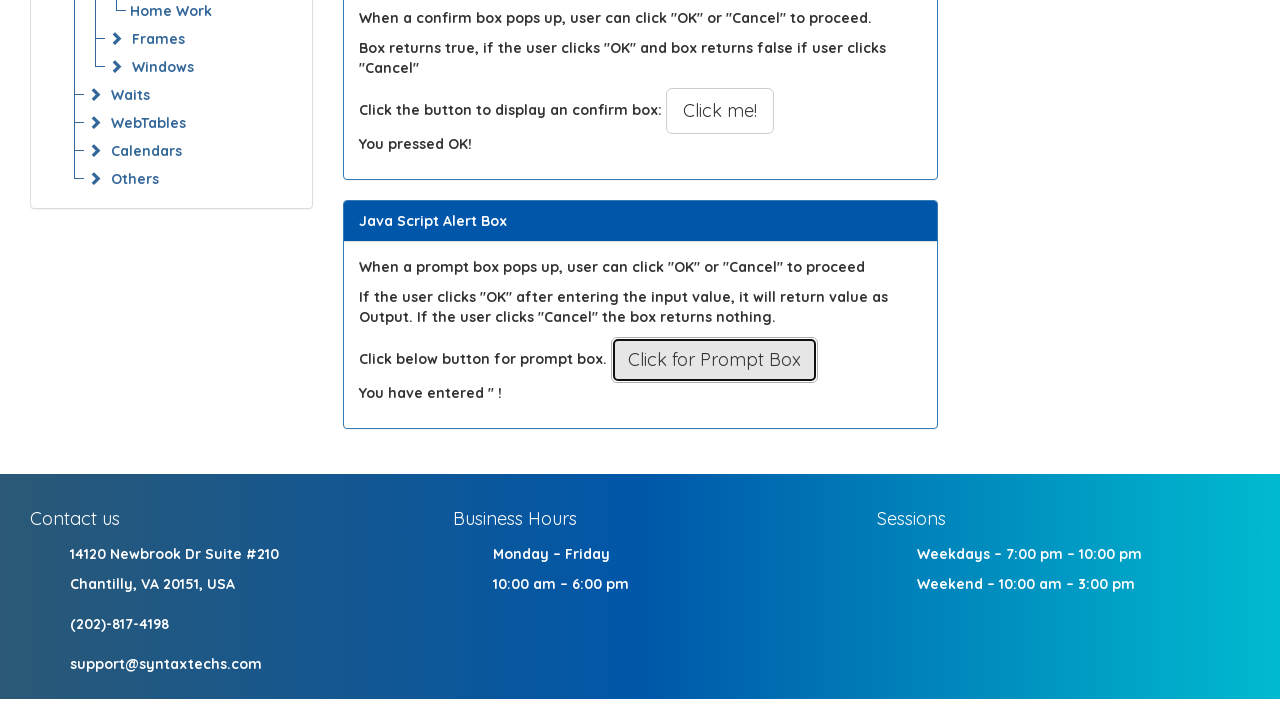

Set up prompt dialog handler to accept with text 'hohoho'
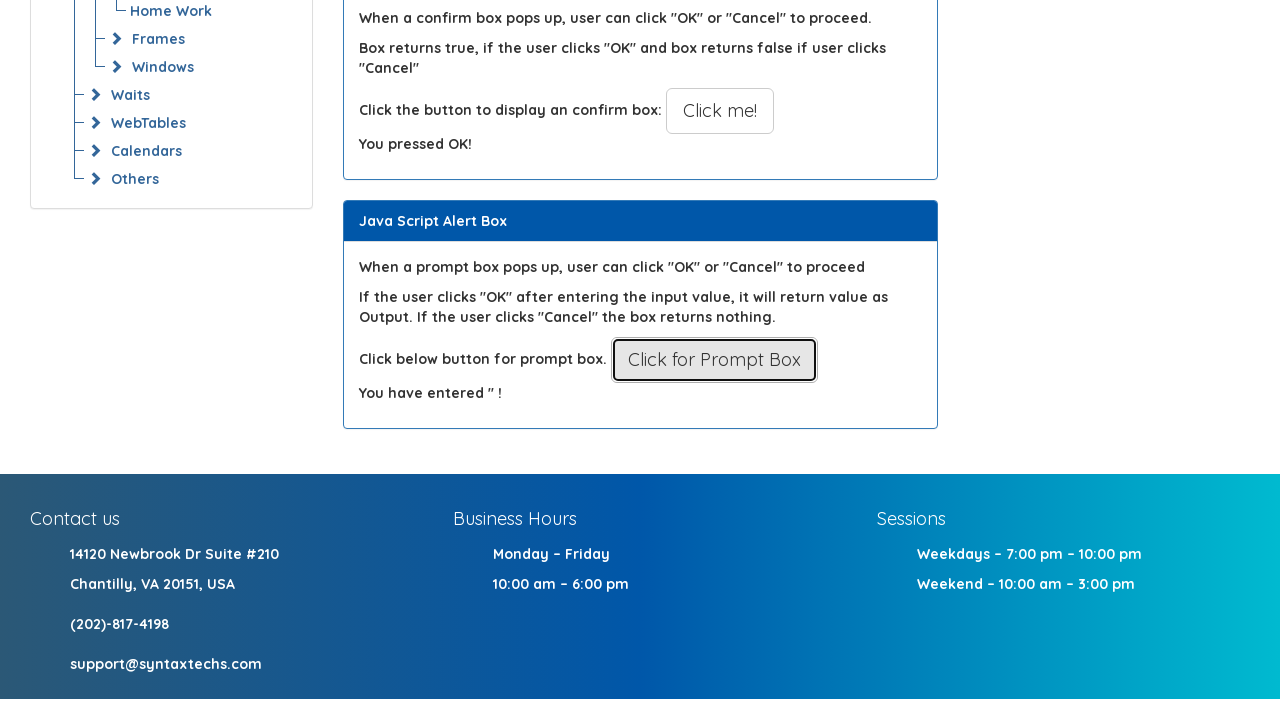

Waited 1000ms after prompt dialog interaction
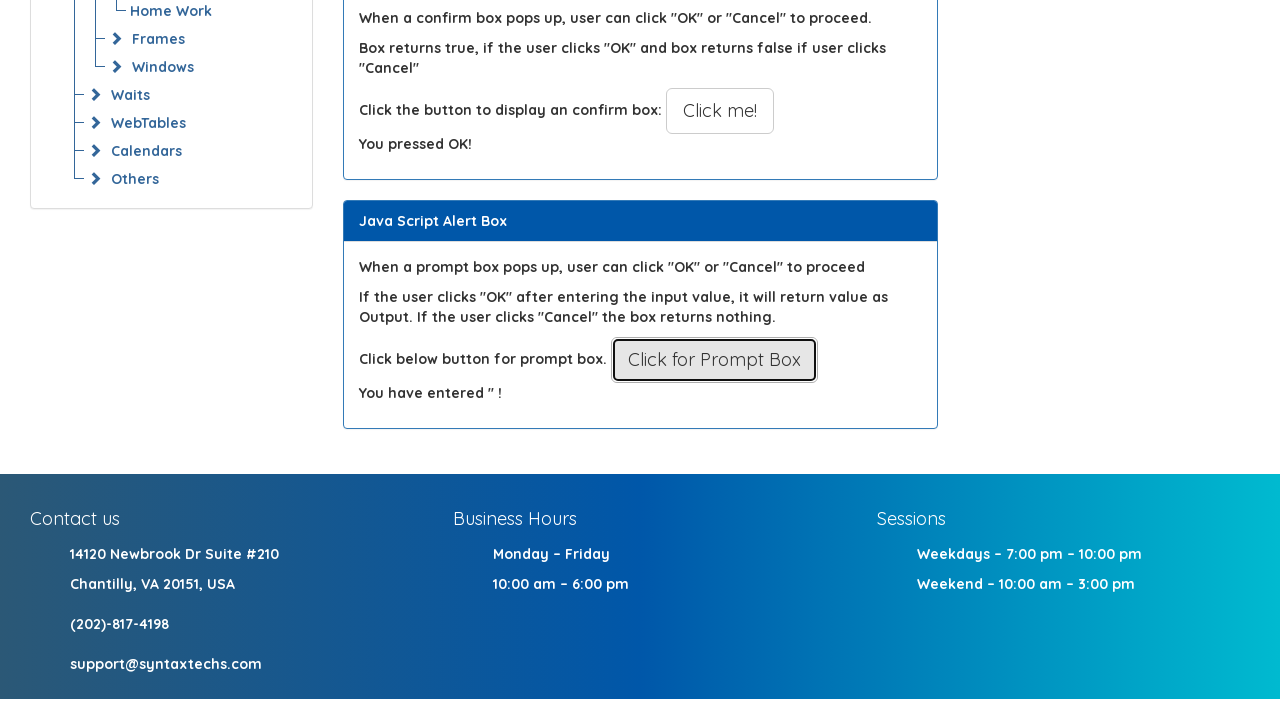

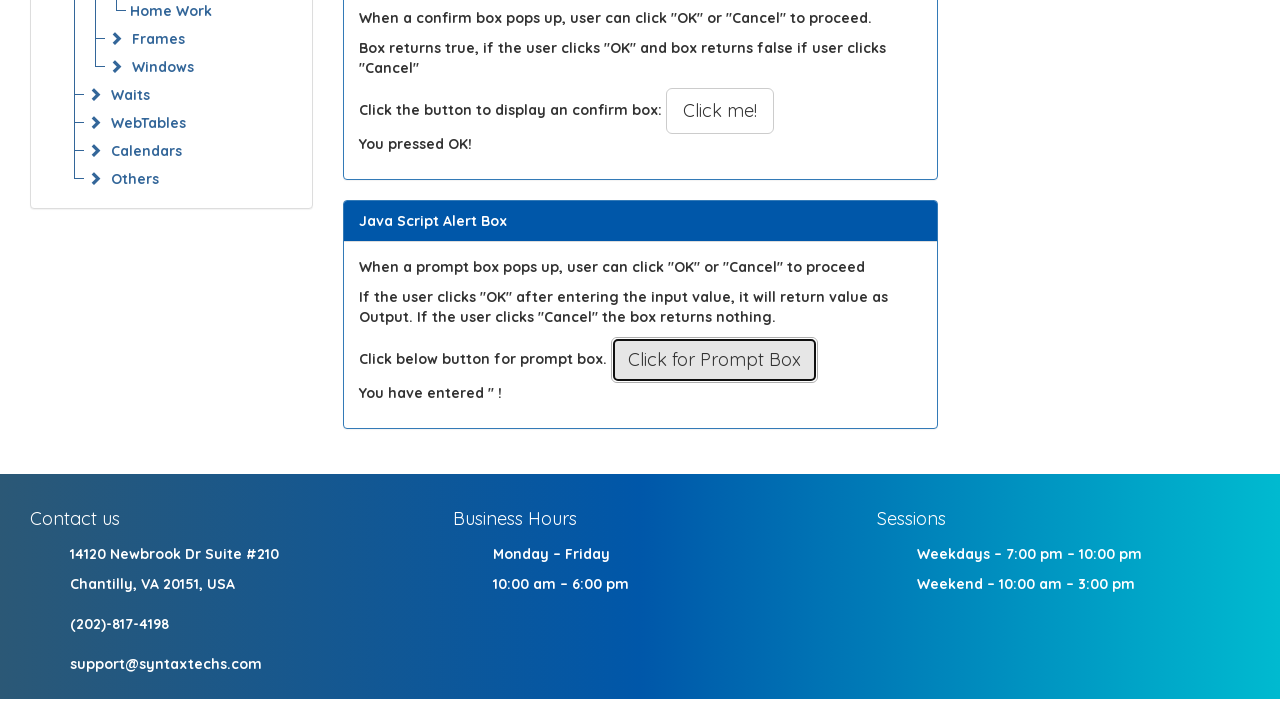